Tests mouse interactions and keyboard shortcuts on a website's "Courses Offered" menu, including hover, right-click, and navigation with arrow keys

Starting URL: https://www.krninformatix.com/

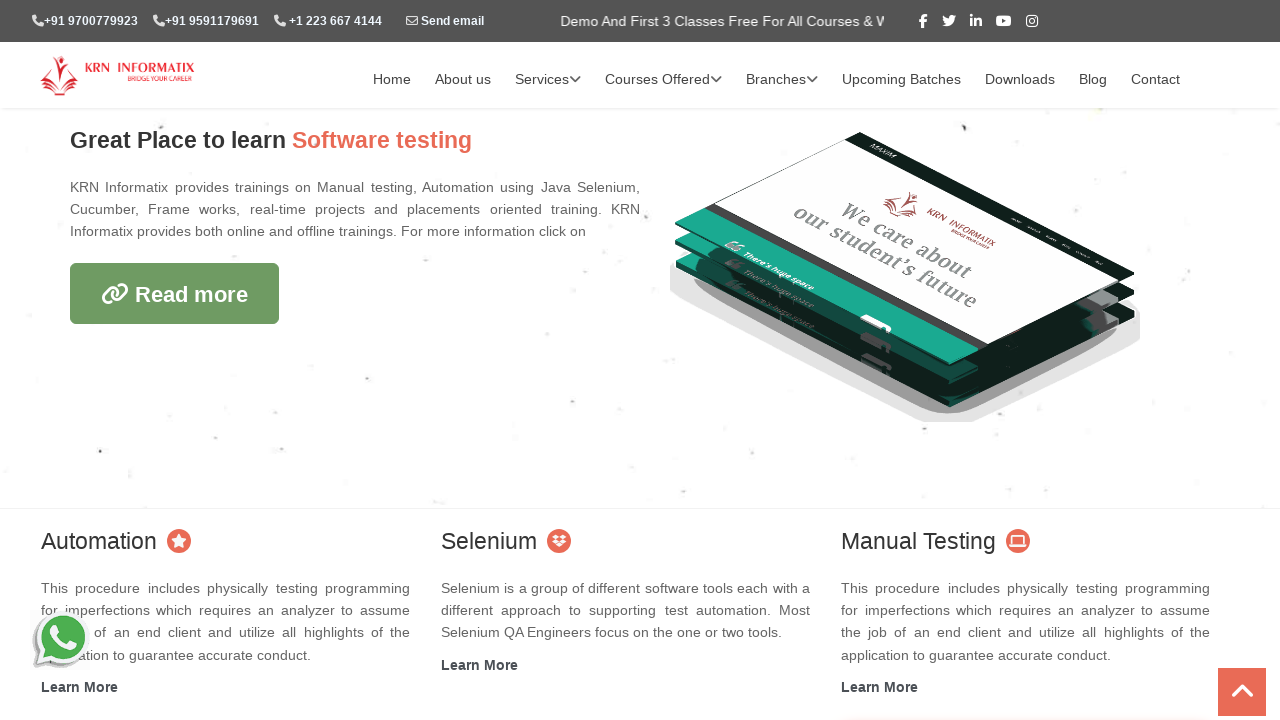

Located 'Courses Offered' menu element
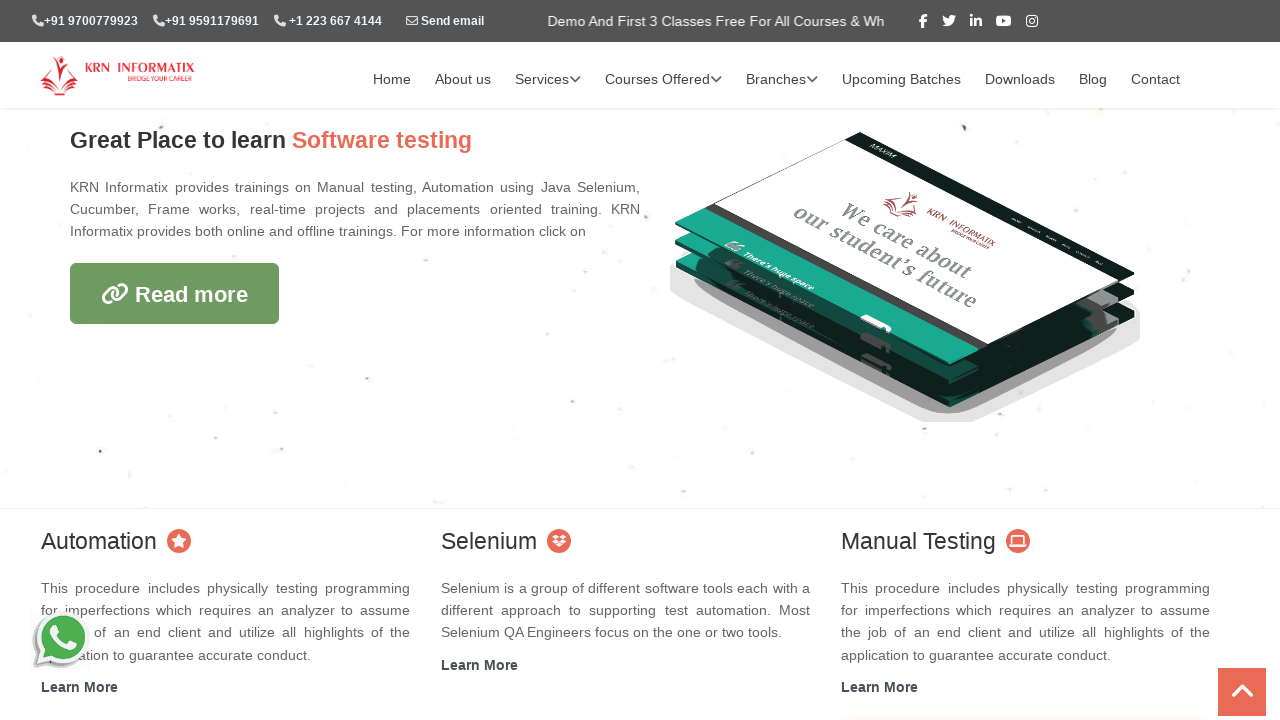

Hovered over 'Courses Offered' menu at (664, 80) on xpath=//a[text()='Courses Offered']
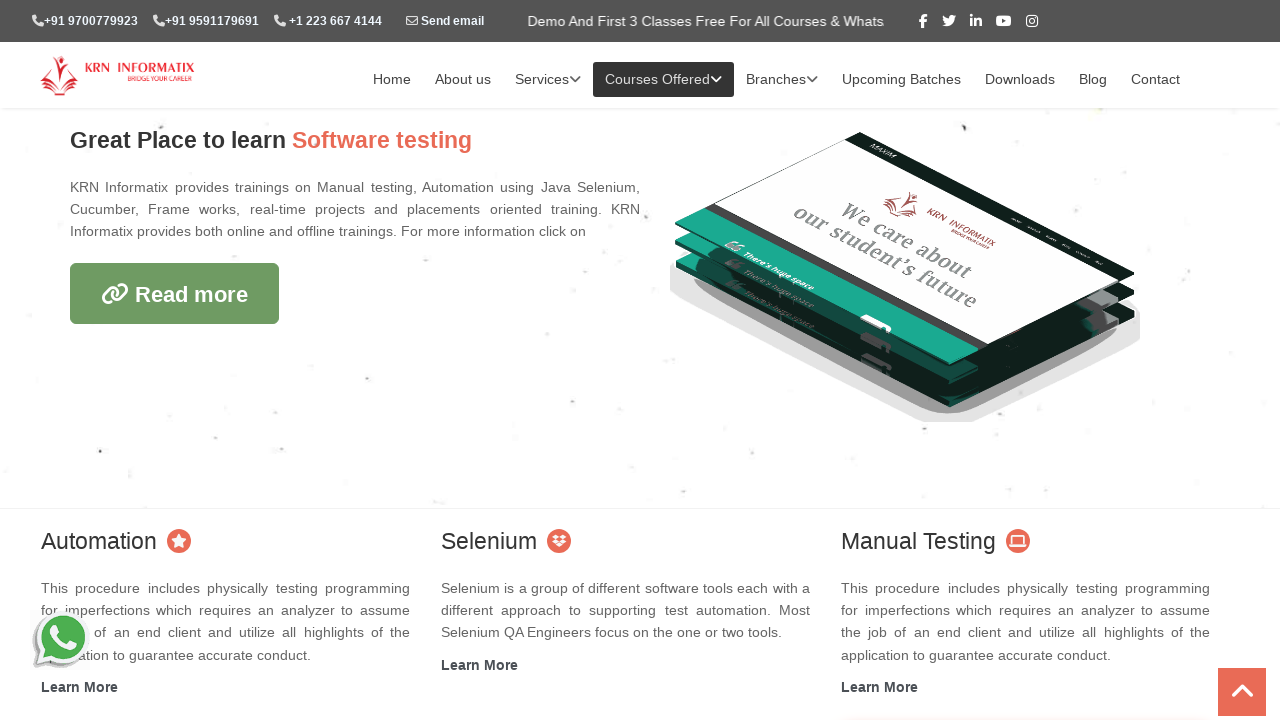

Right-clicked on 'Courses Offered' menu at (664, 80) on xpath=//a[text()='Courses Offered']
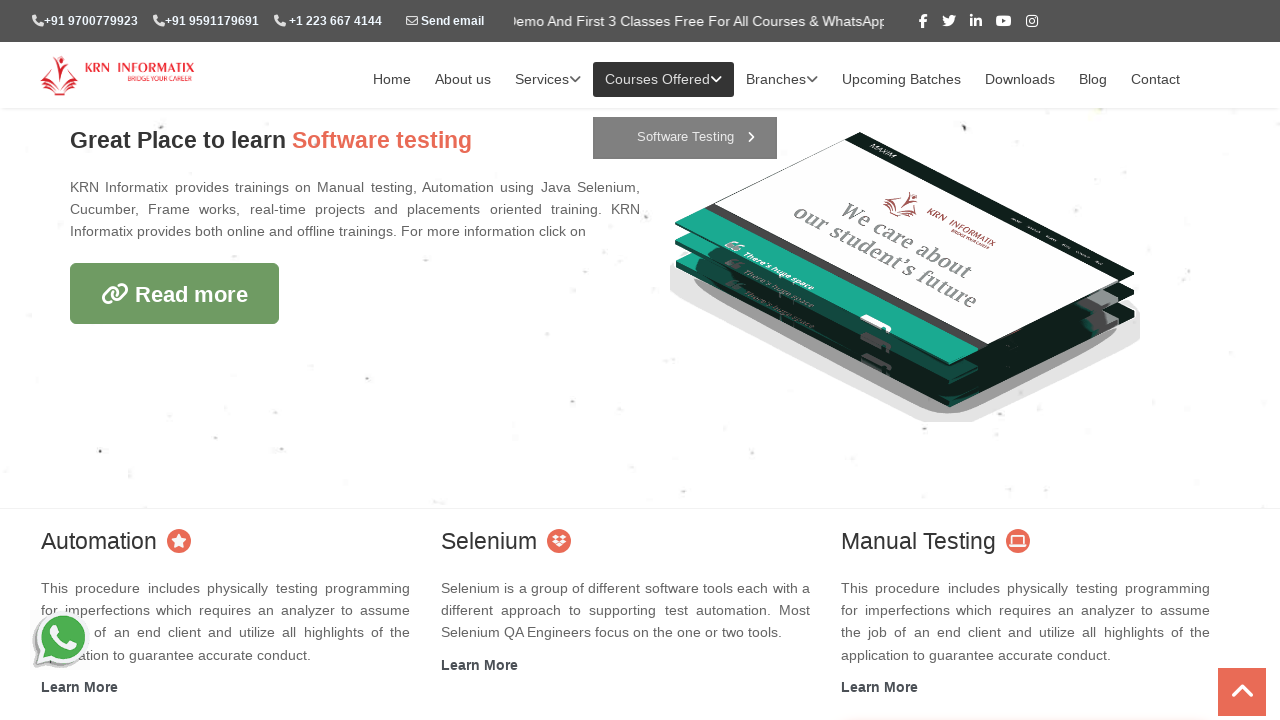

Pressed ArrowDown to navigate context menu
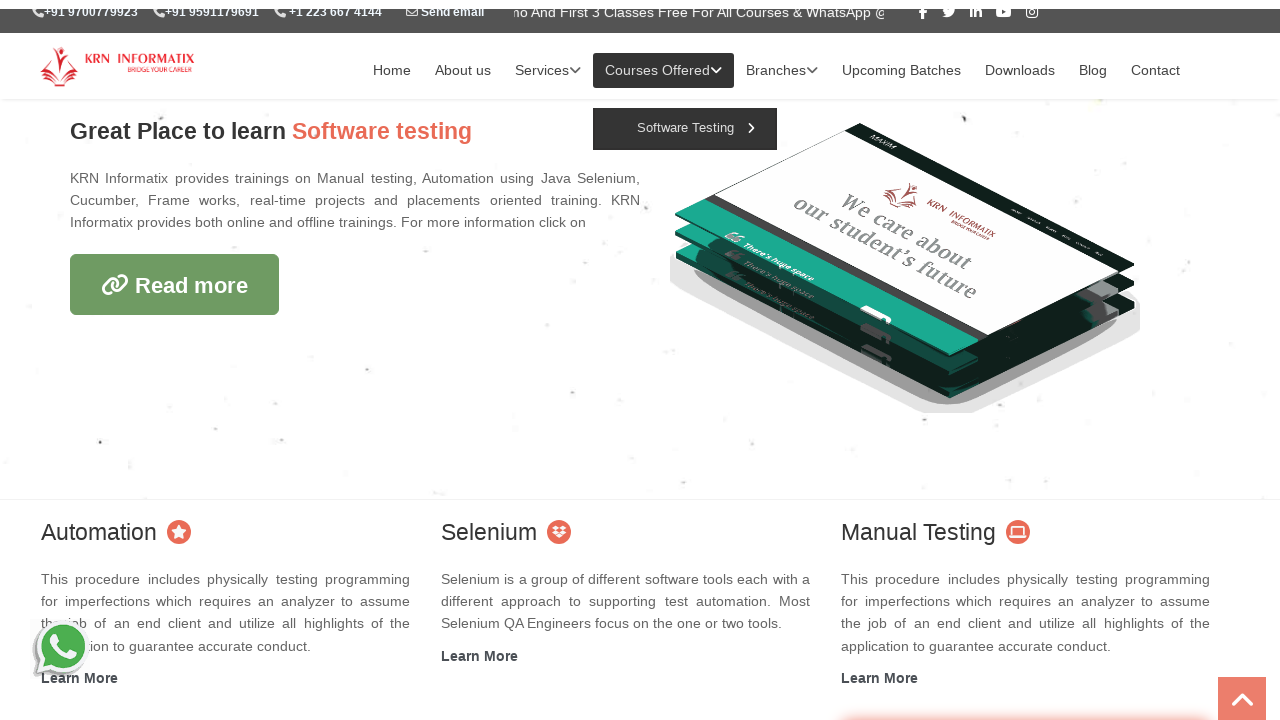

Pressed Enter to select menu item
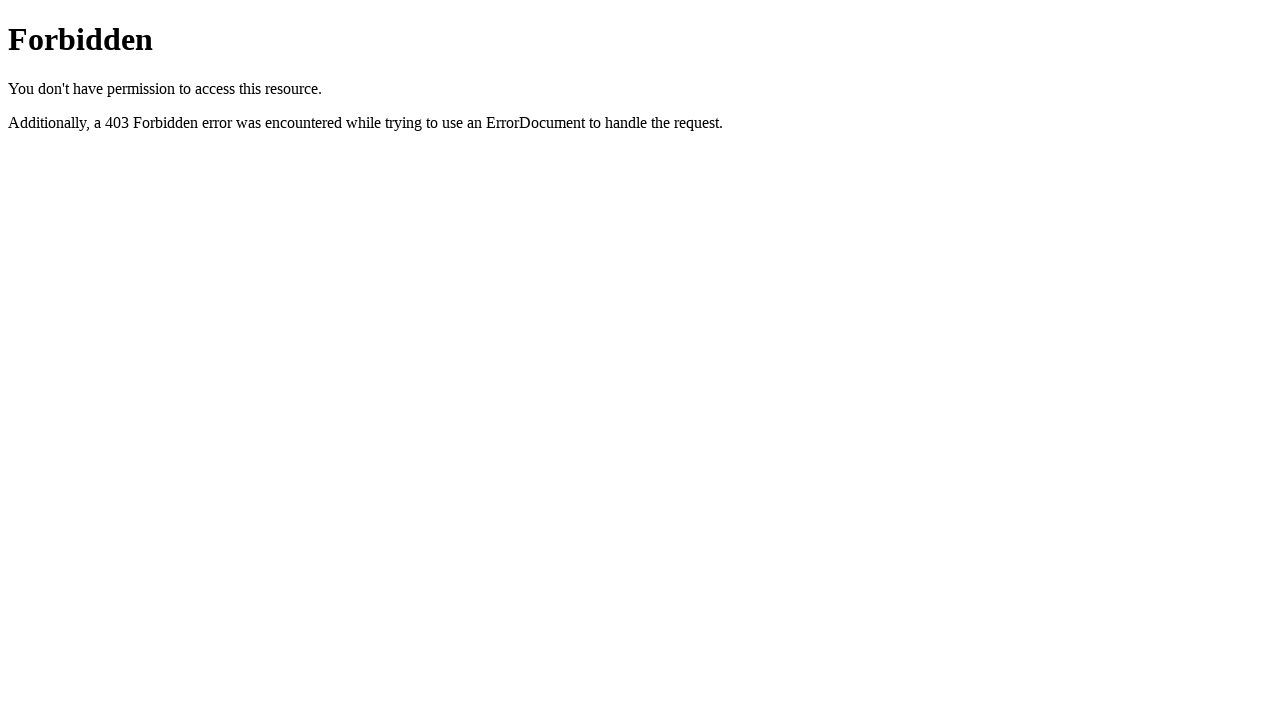

Pressed Alt+Control+Delete keyboard combination
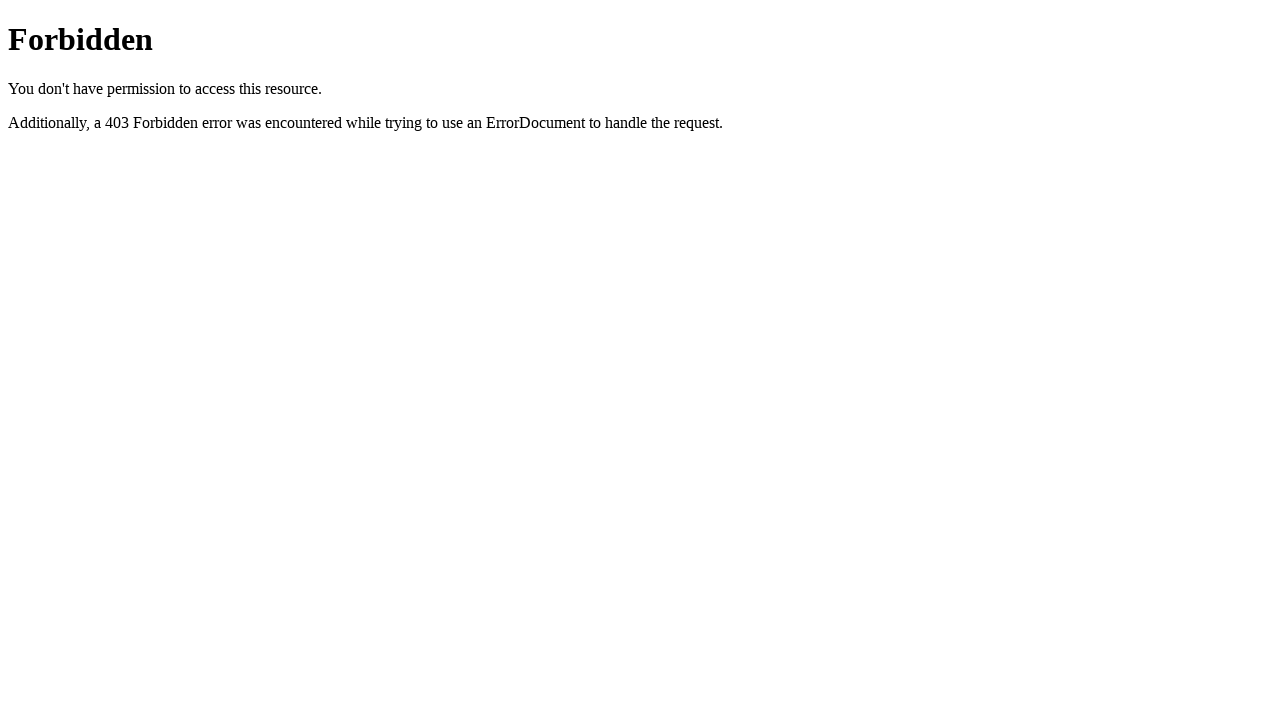

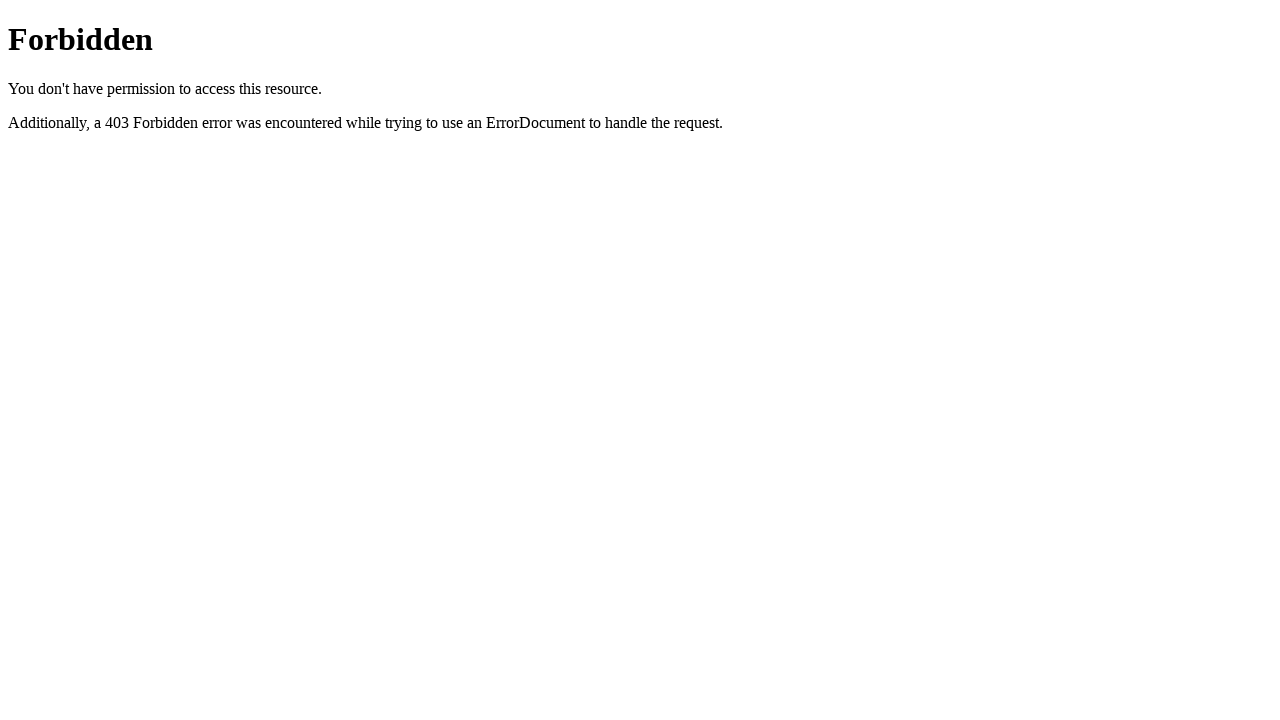